Tests autocomplete functionality by typing in the autocomplete textbox and waiting for suggestions to appear

Starting URL: https://rahulshettyacademy.com/AutomationPractice/

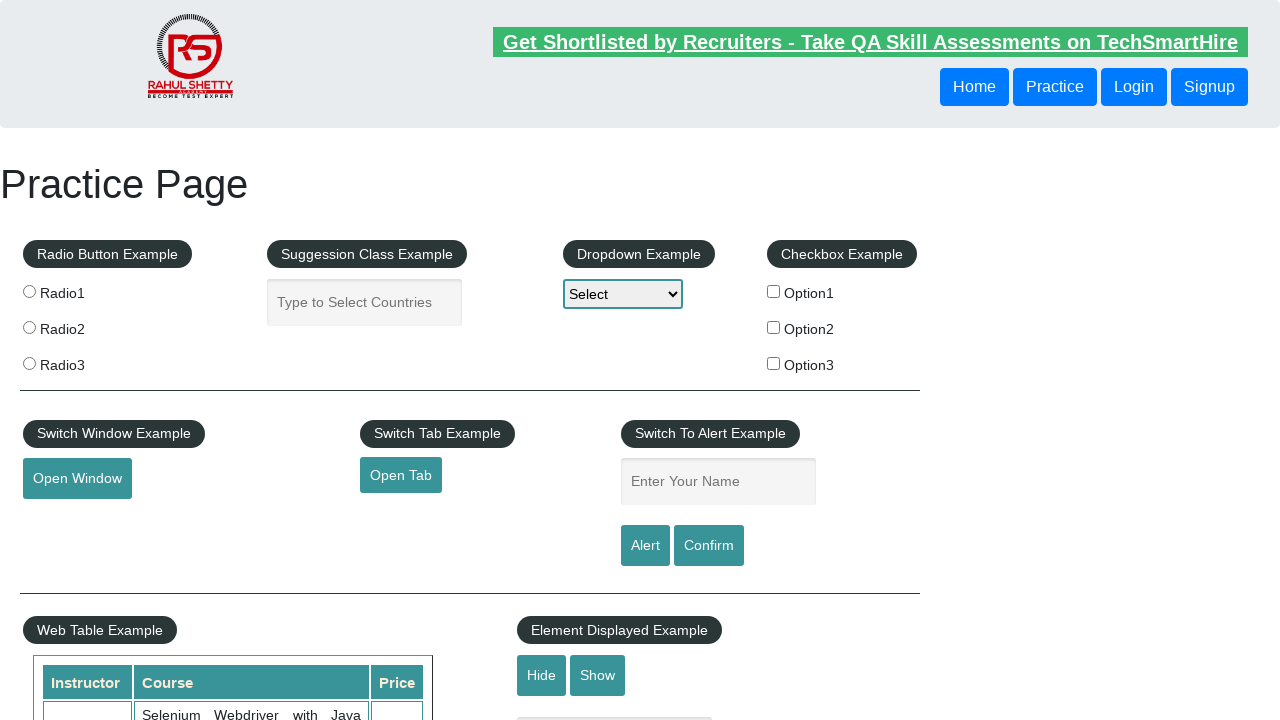

Checked visibility of autocomplete textbox
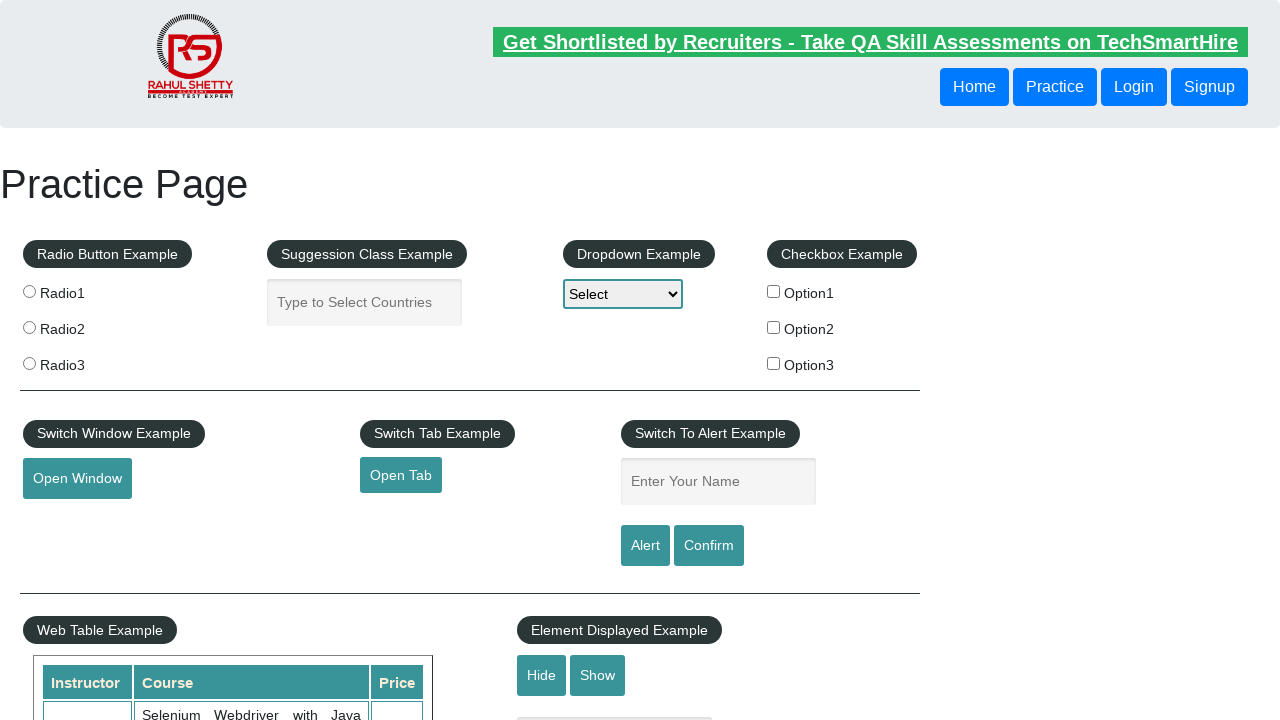

Filled autocomplete field with 'Ab' on #autocomplete
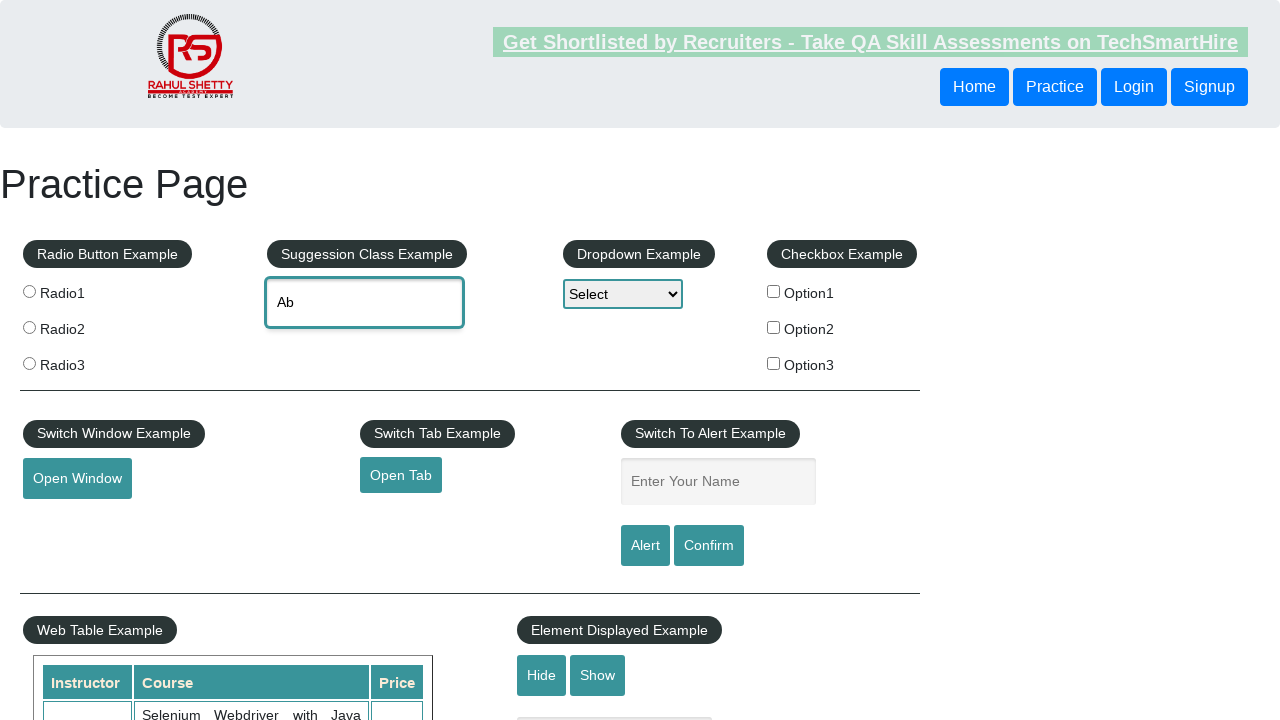

Waited for autocomplete suggestions to appear
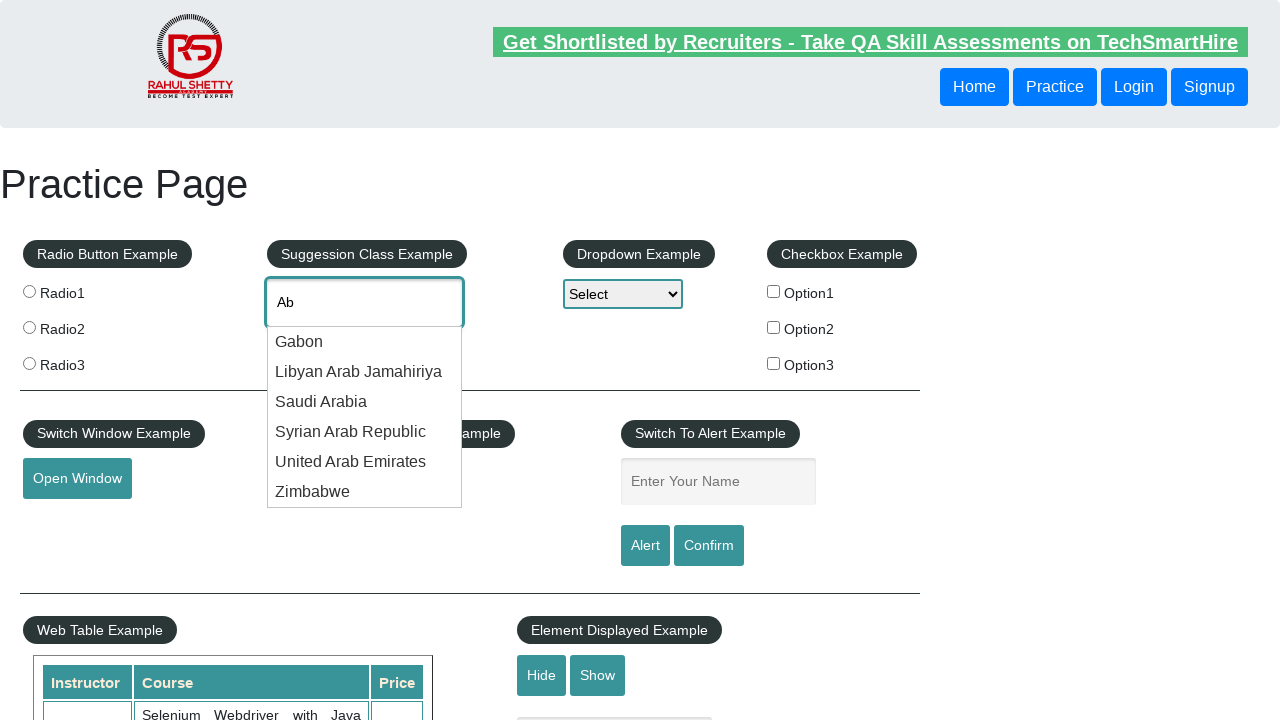

Counted 6 autocomplete suggestions
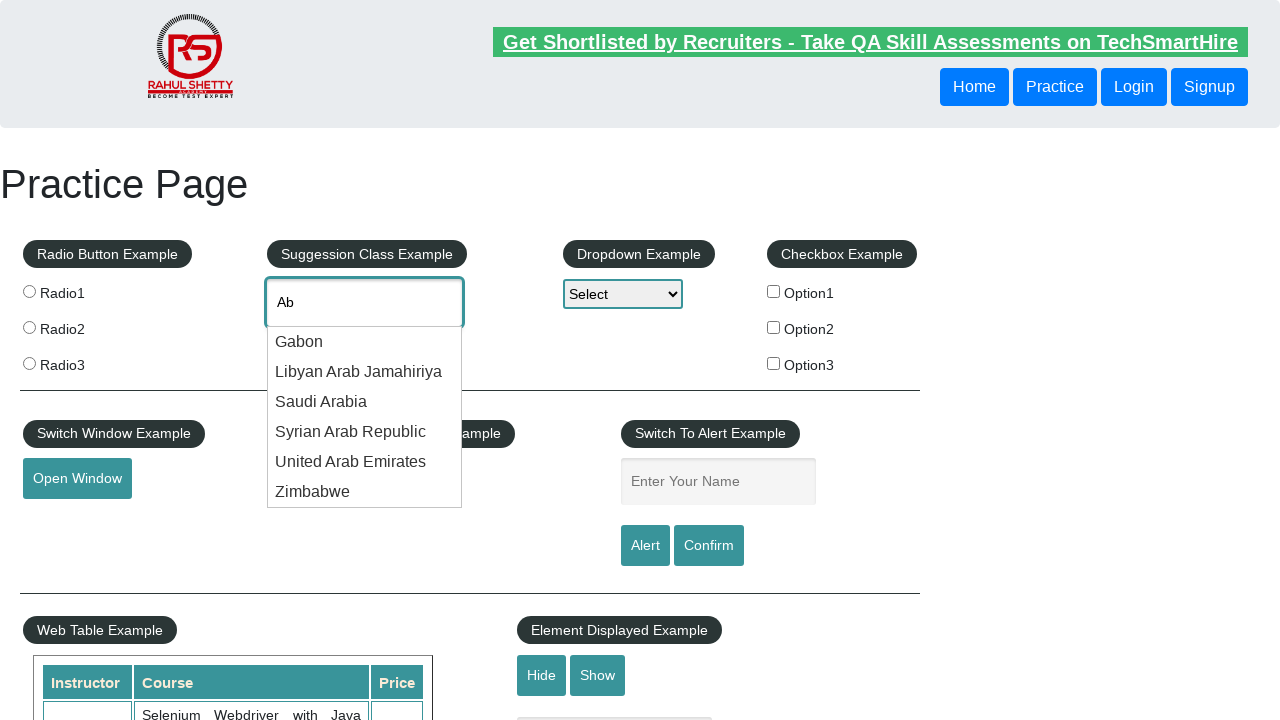

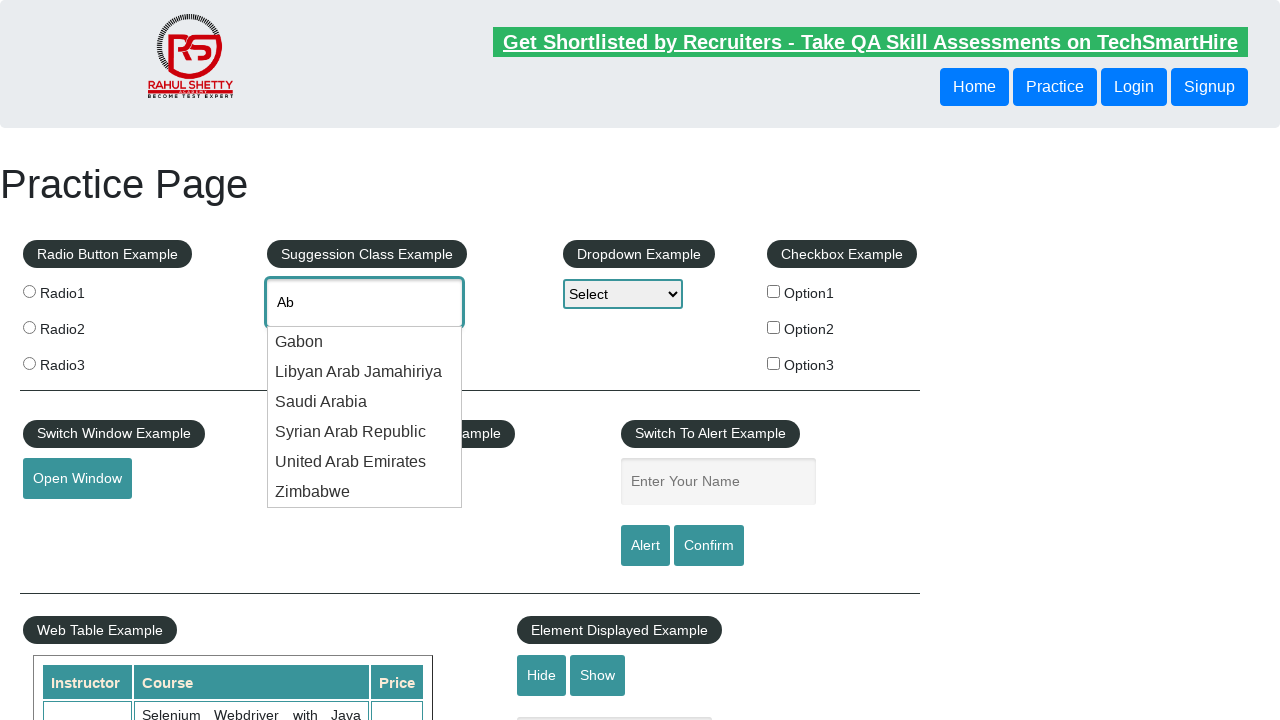